Tests calendar datepicker interaction by clicking the input field to open the calendar and iterating through available dates to select the 26th day

Starting URL: http://seleniumpractise.blogspot.com/2016/08/how-to-handle-calendar-in-selenium.html

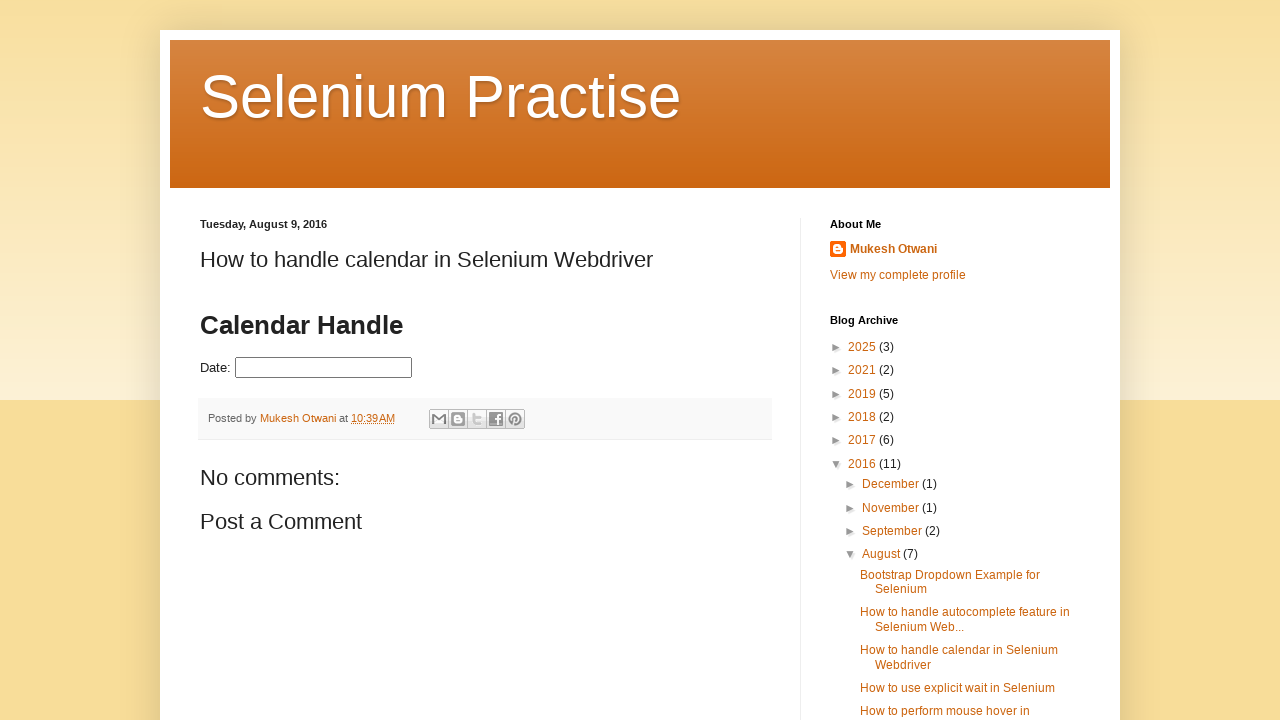

Clicked on datepicker input field to open calendar at (324, 368) on input[id*='datepicker']
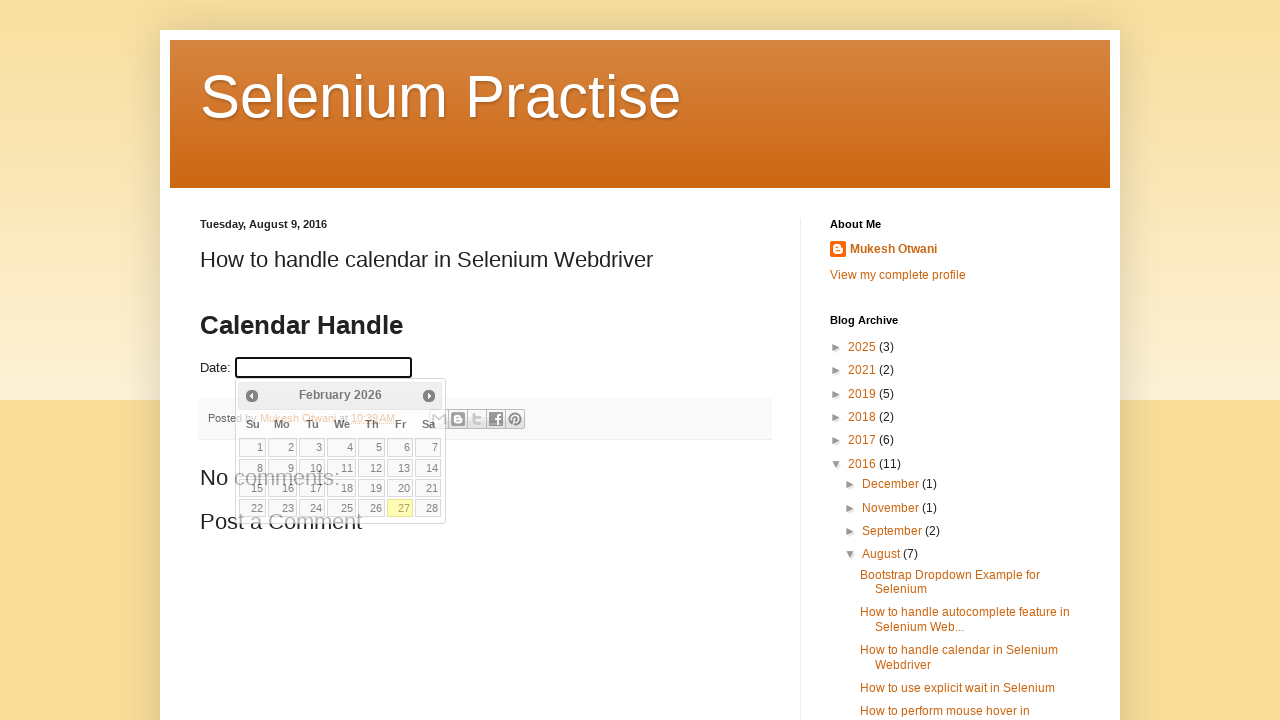

Calendar dates have loaded and are visible
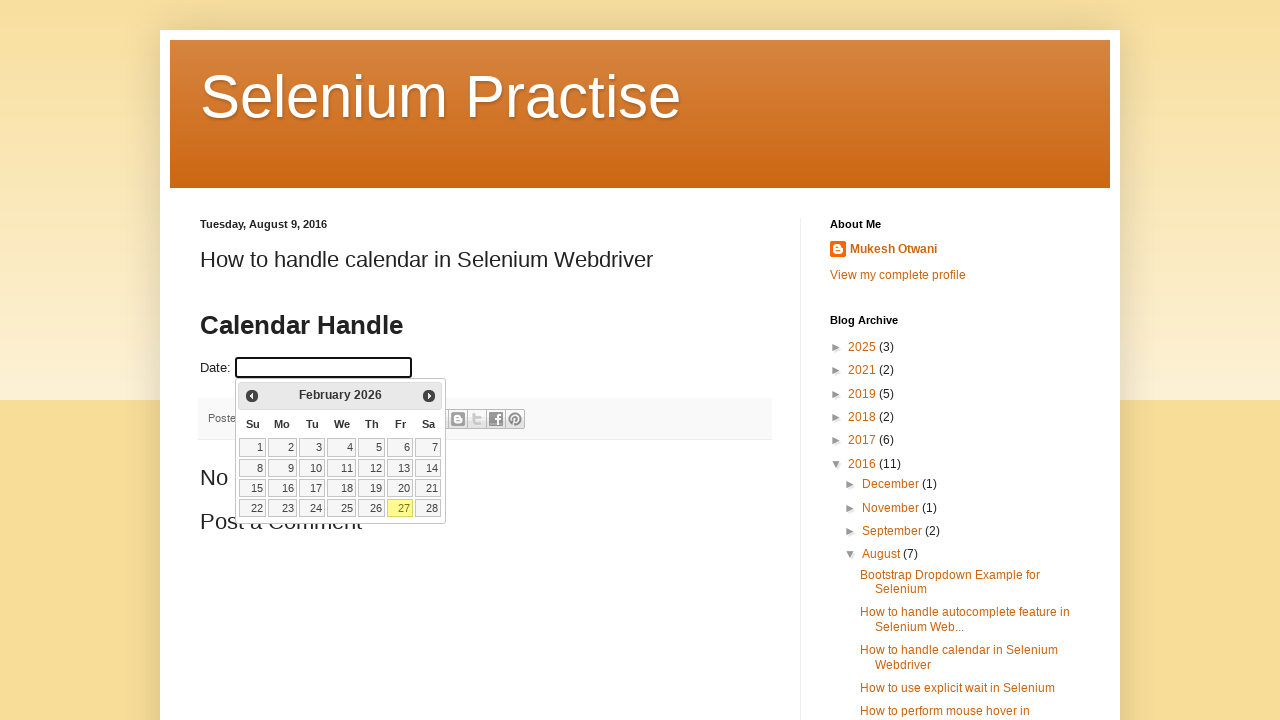

Retrieved list of all available calendar dates
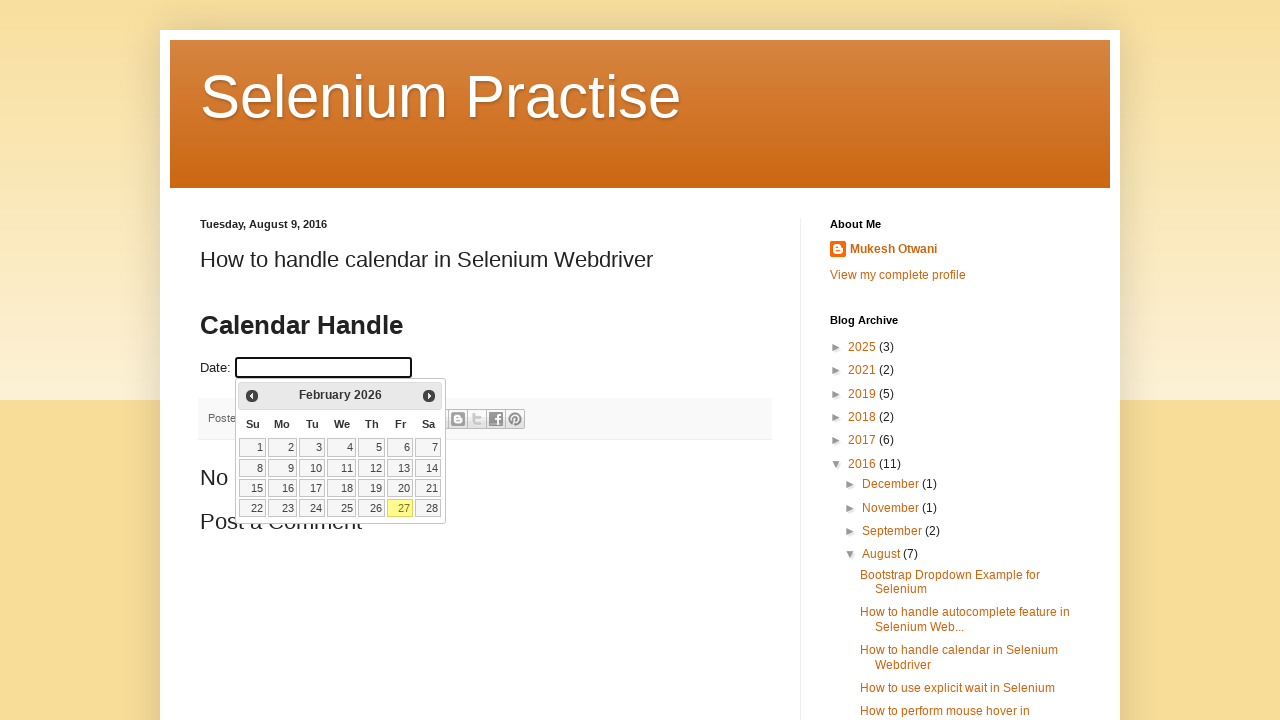

Found and clicked on the 26th day in the calendar at (372, 508) on a.ui-state-default >> nth=25
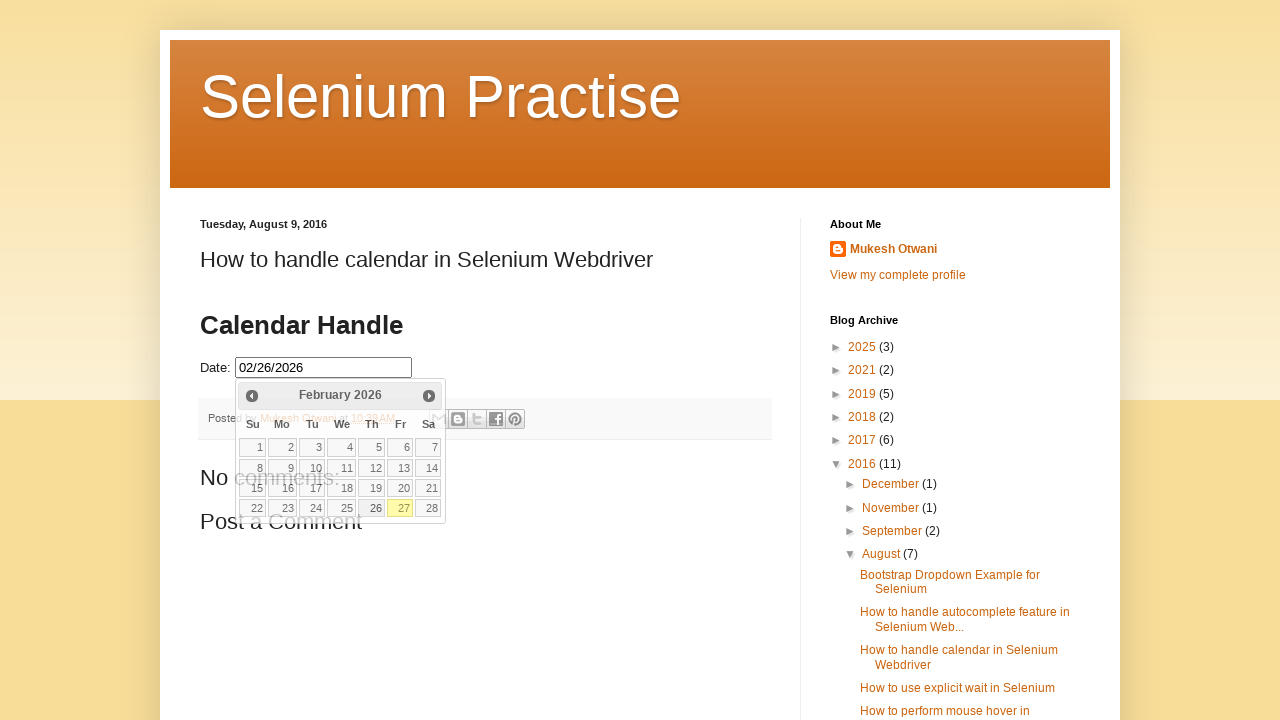

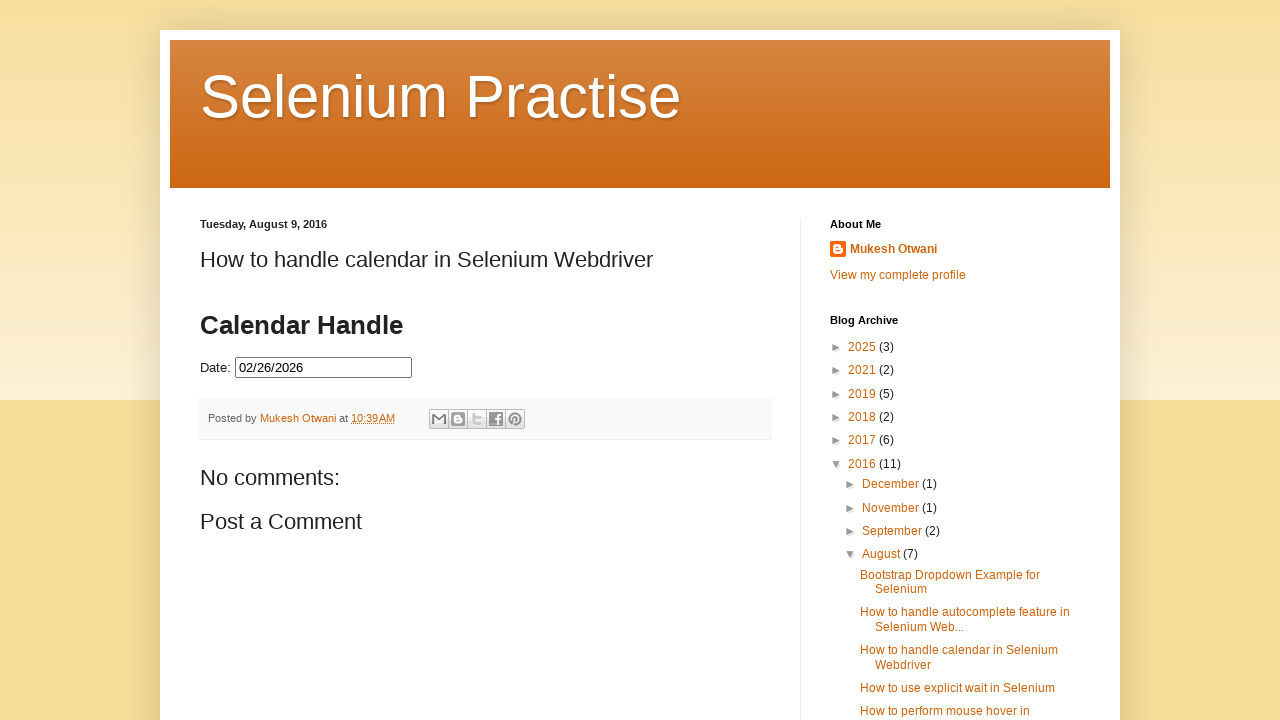